Tests handling a regular JavaScript alert by clicking a button that triggers the alert and accepting it

Starting URL: https://practice.cydeo.com/javascript_alerts

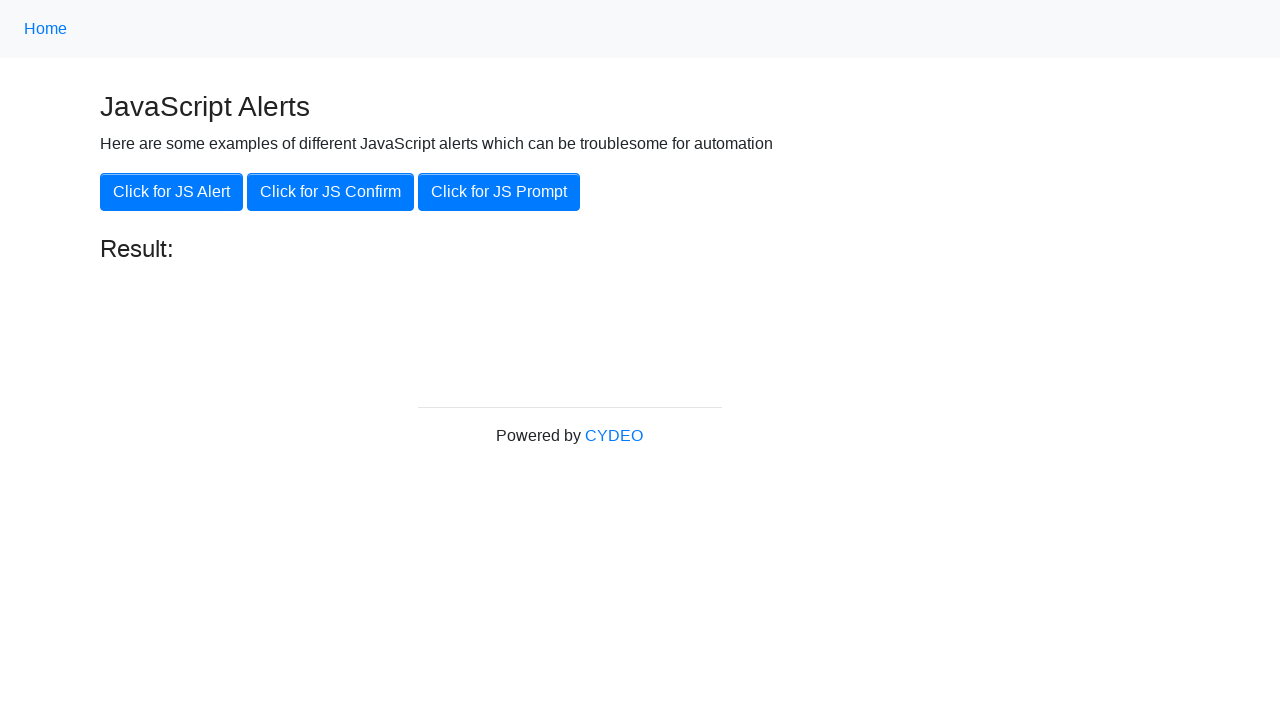

Set up dialog handler to accept alerts
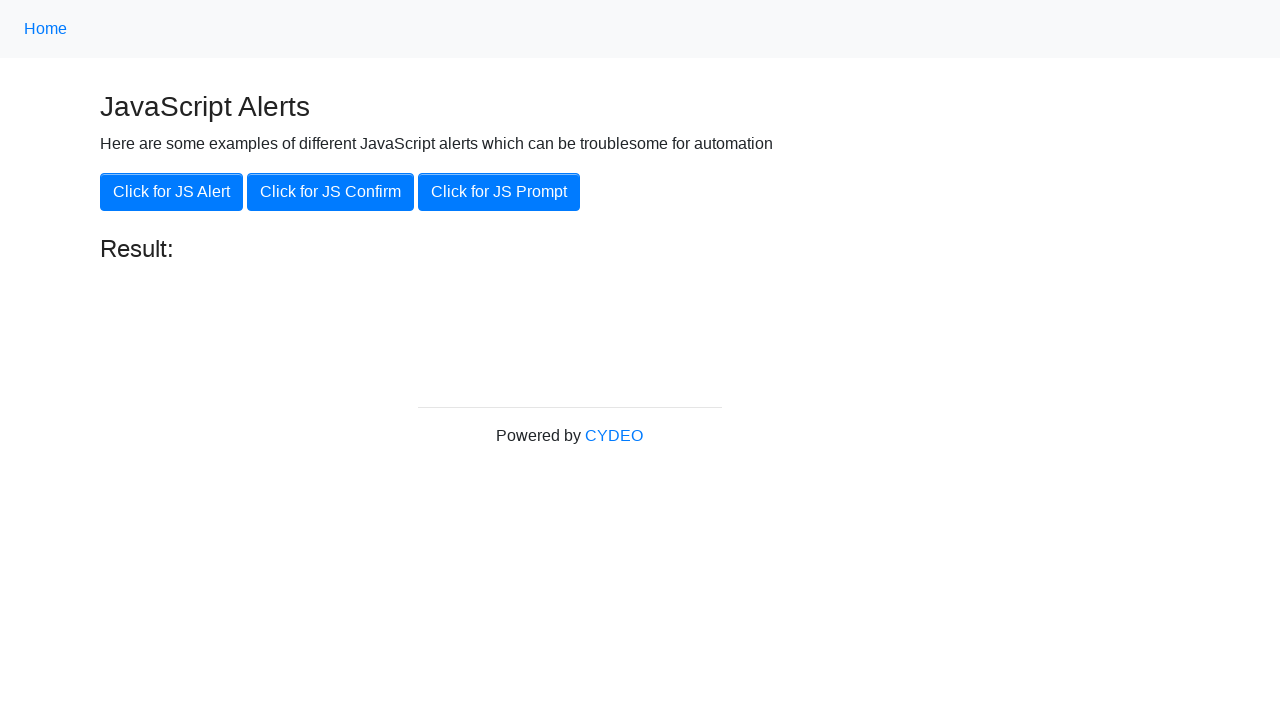

Clicked button to trigger JavaScript alert at (172, 192) on xpath=//button[@onclick='jsAlert()']
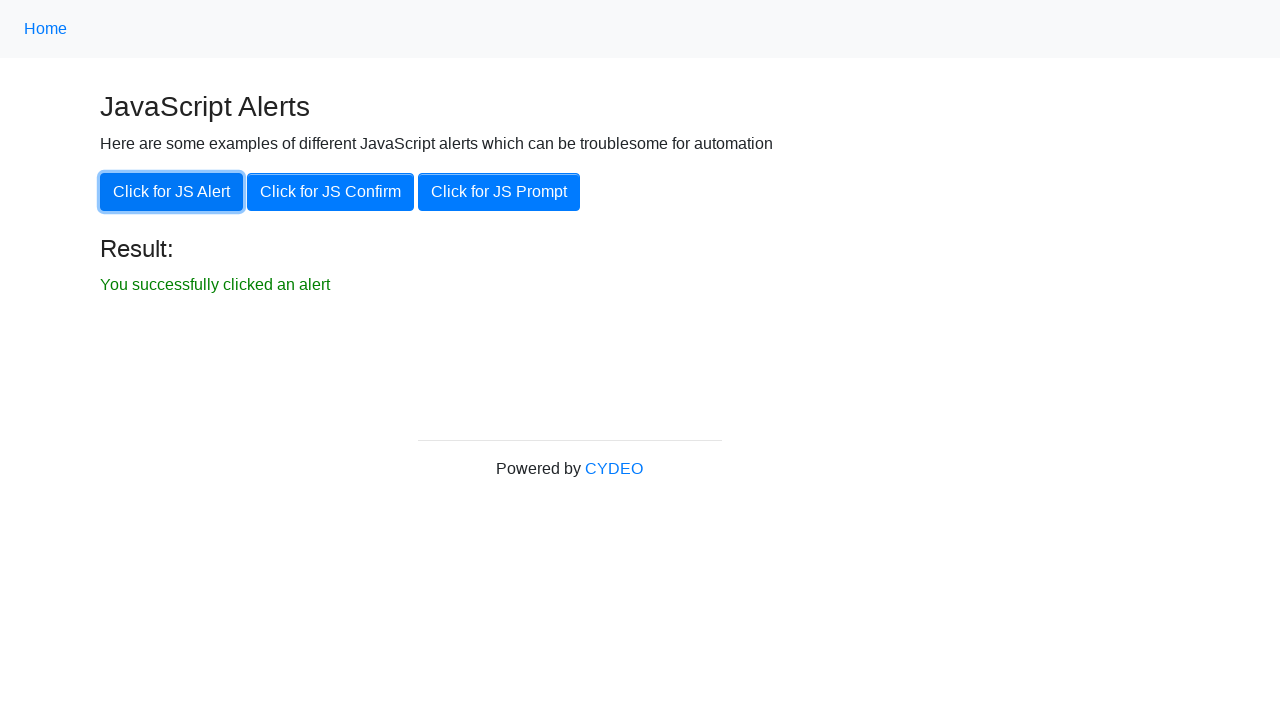

Waited for alert to be processed
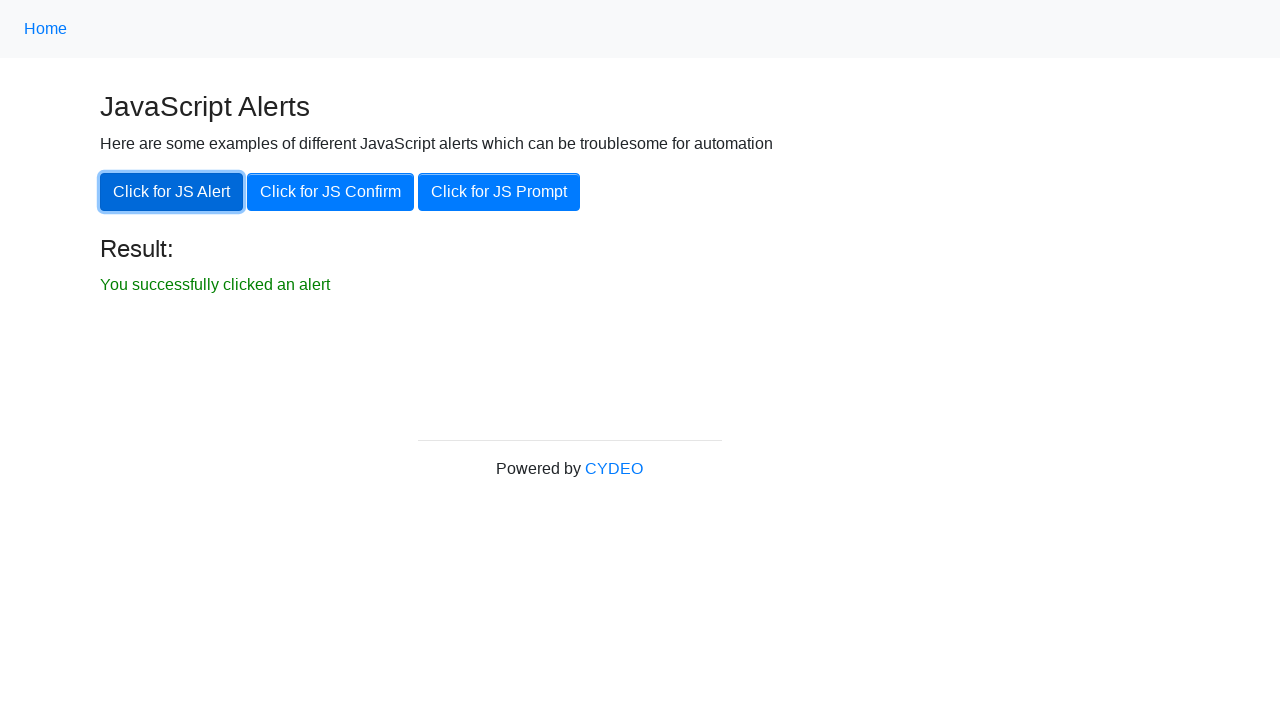

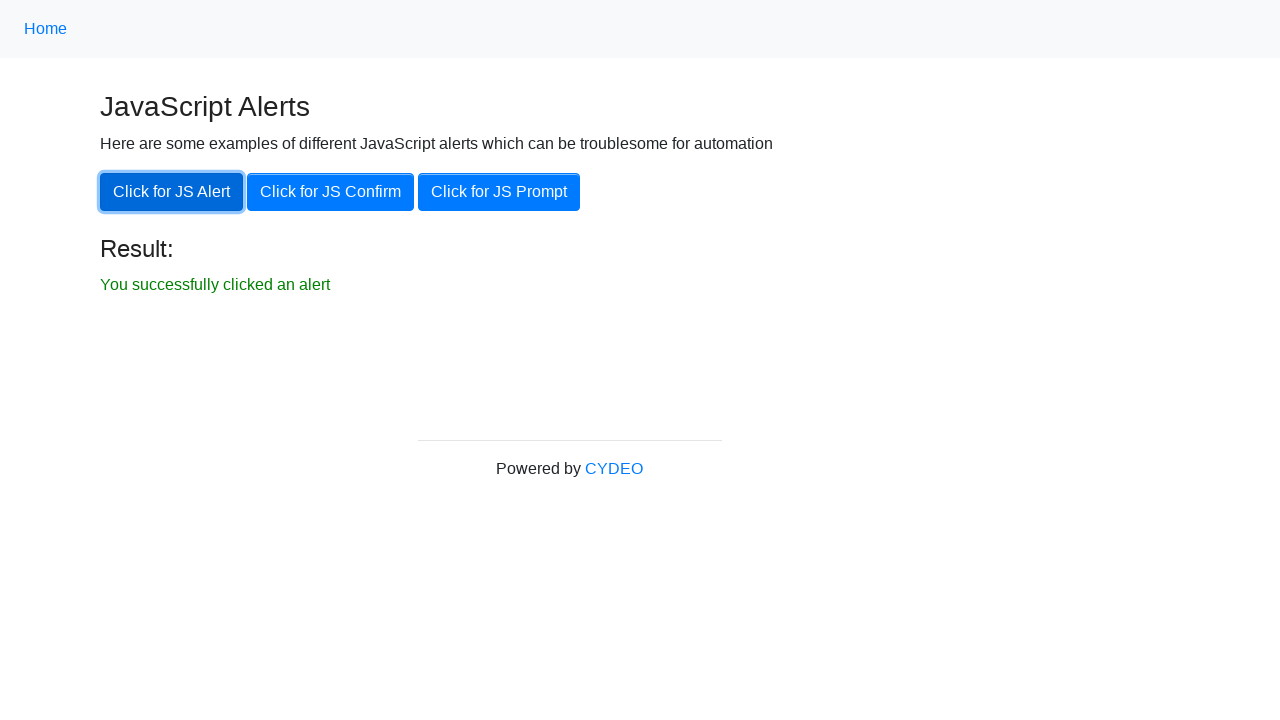